Tests multi-select dropdown functionality by selecting and deselecting various options using different selection methods

Starting URL: https://theautomationzone.blogspot.com/2020/07/basic-dropdown.html

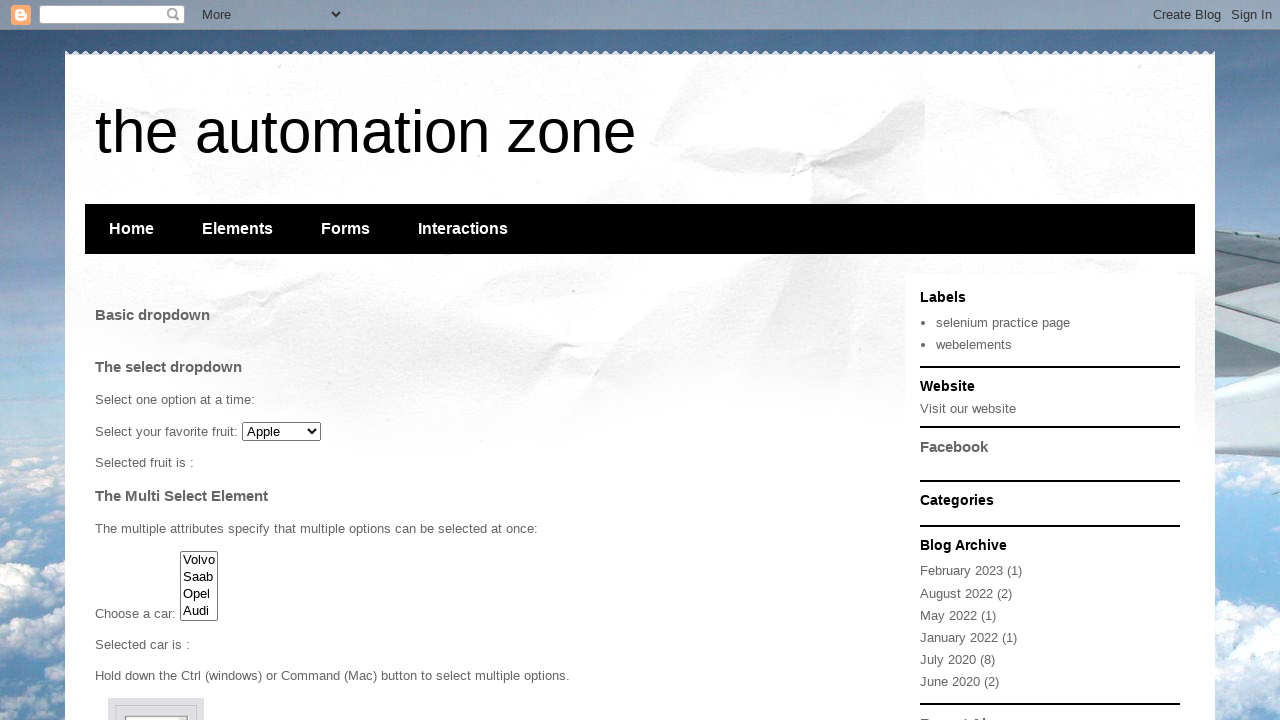

Located multi-select dropdown element with id 'cars'
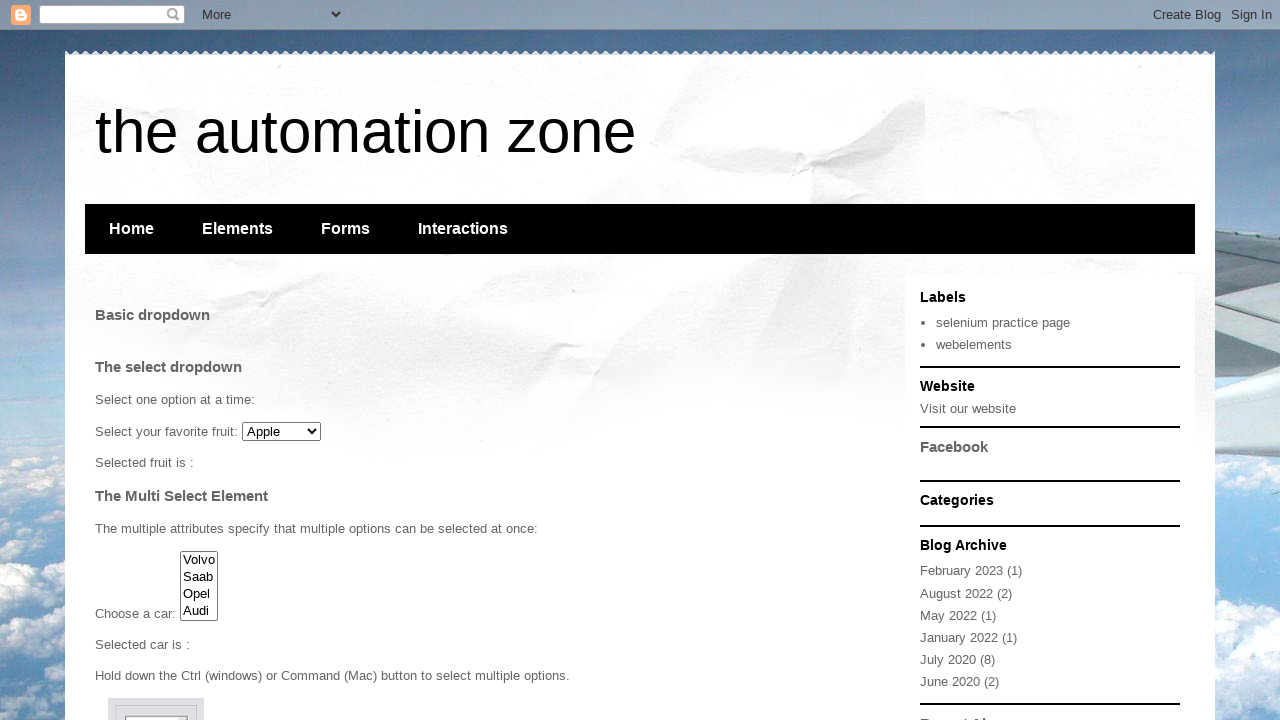

Selected option by index 0 (Volvo) from dropdown on #cars
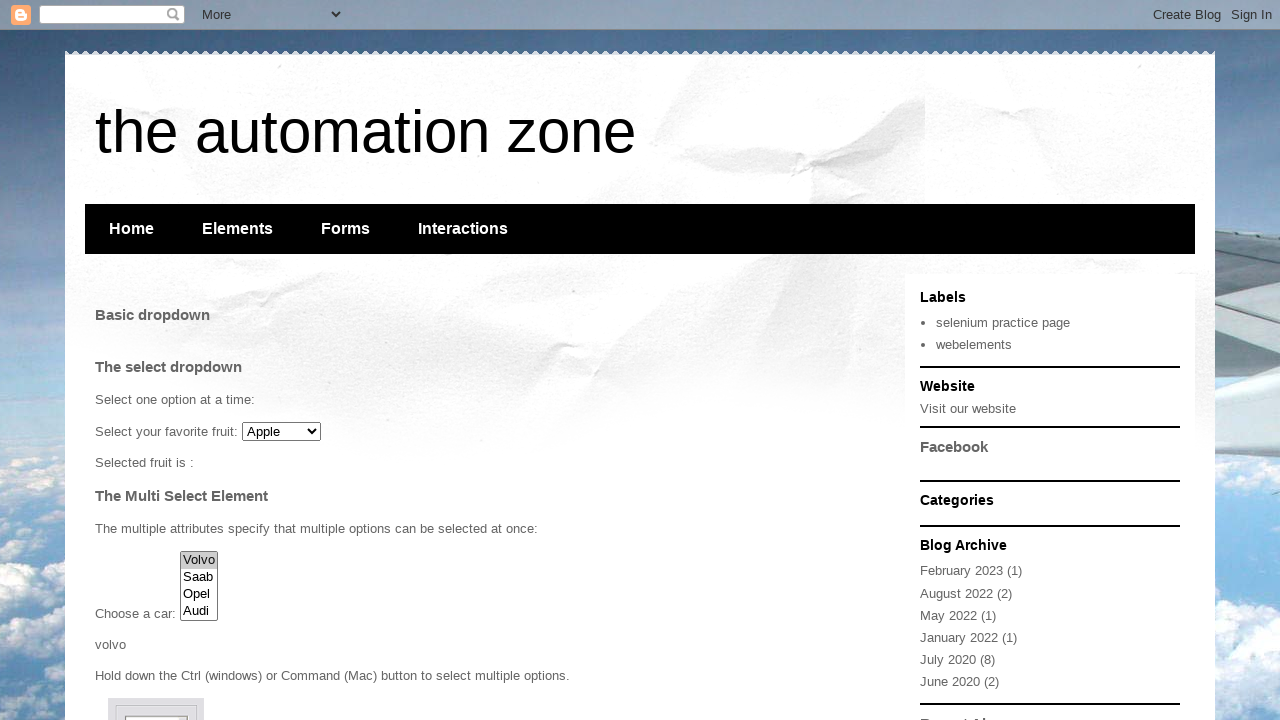

Selected option by value 'audi' from dropdown on #cars
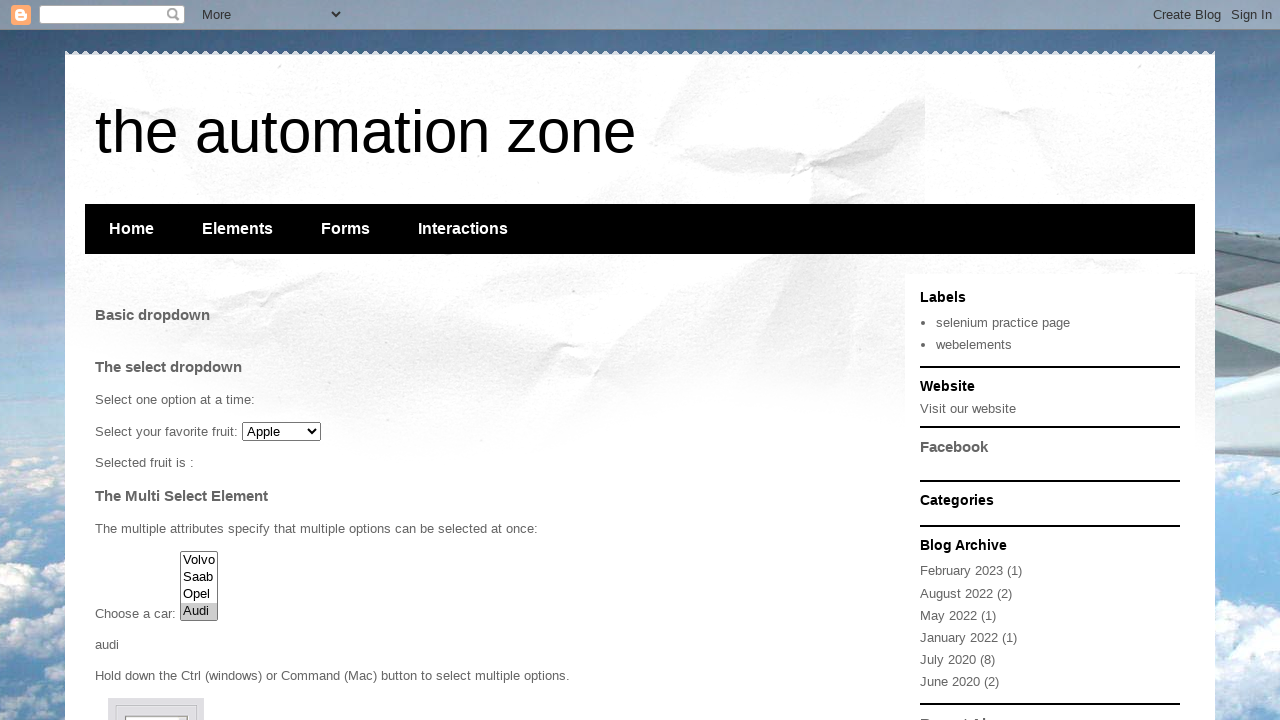

Selected option by visible text 'Opel' from dropdown on #cars
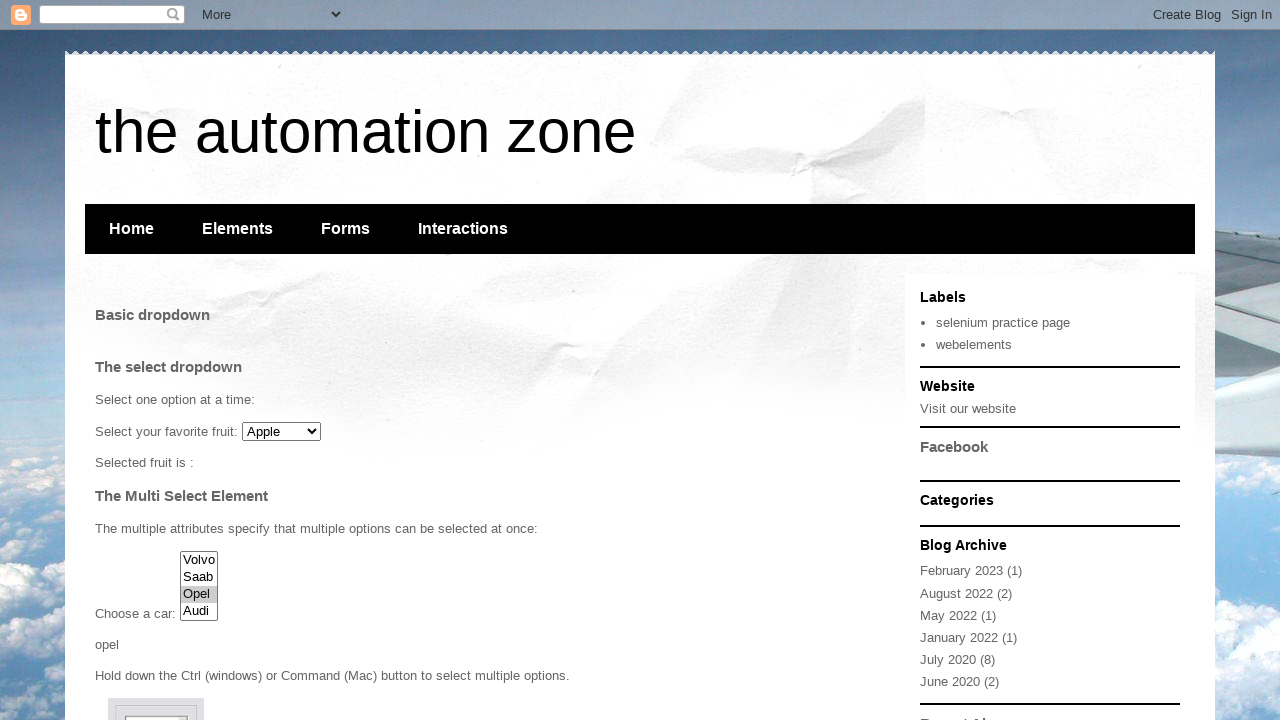

Selected multiple options (audi and opel) from multi-select dropdown on #cars
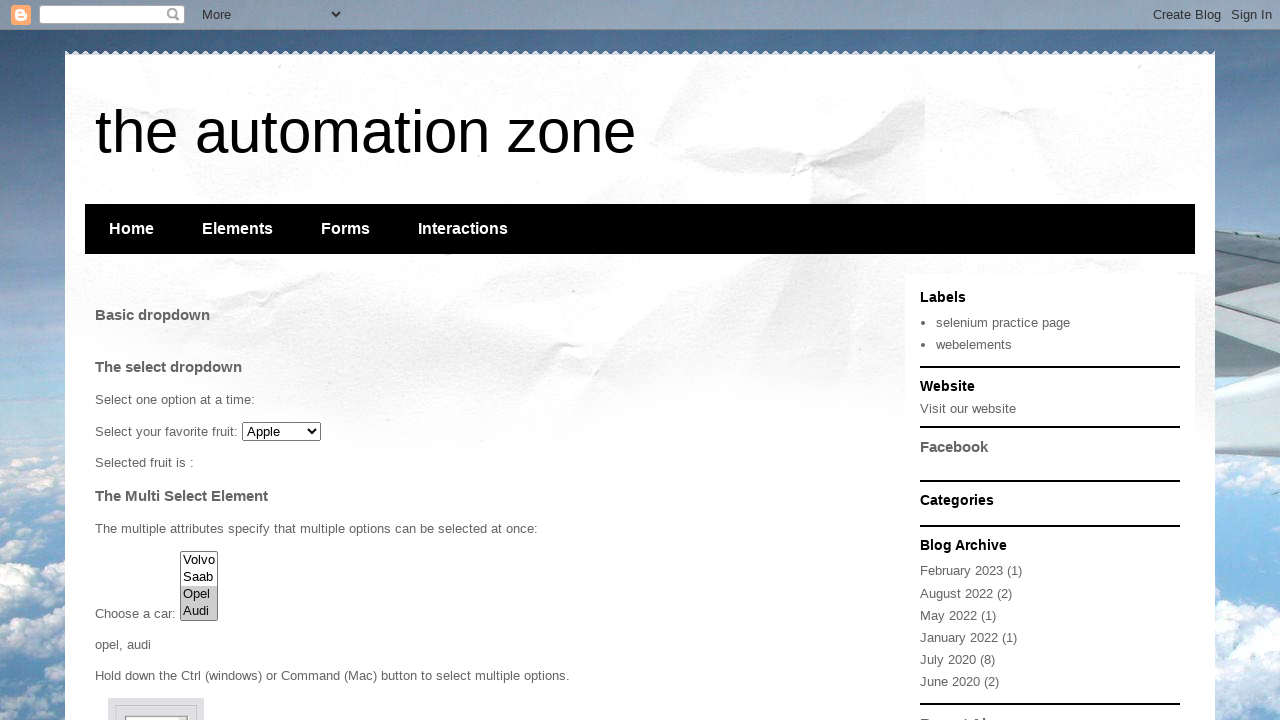

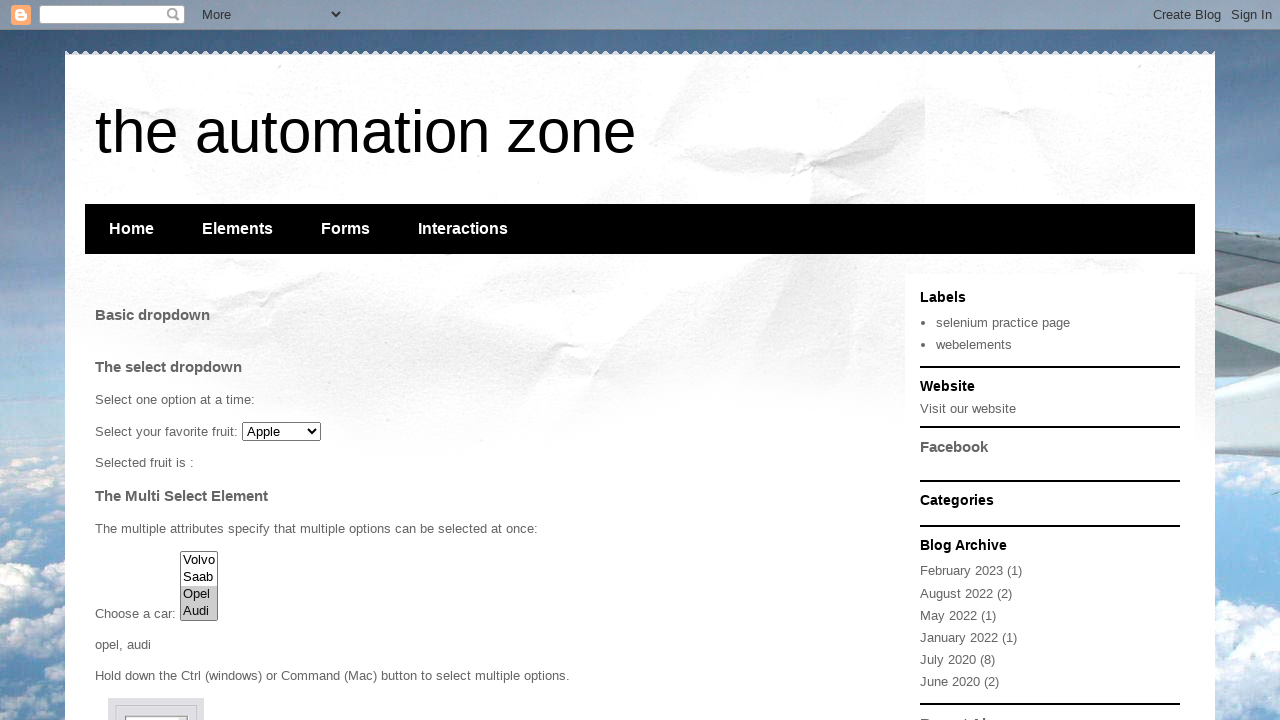